Tests selecting a country option by label text in a dropdown, selecting Germany by its visible text and verifying the value and feedback

Starting URL: https://osstep.github.io/action_selectOptions

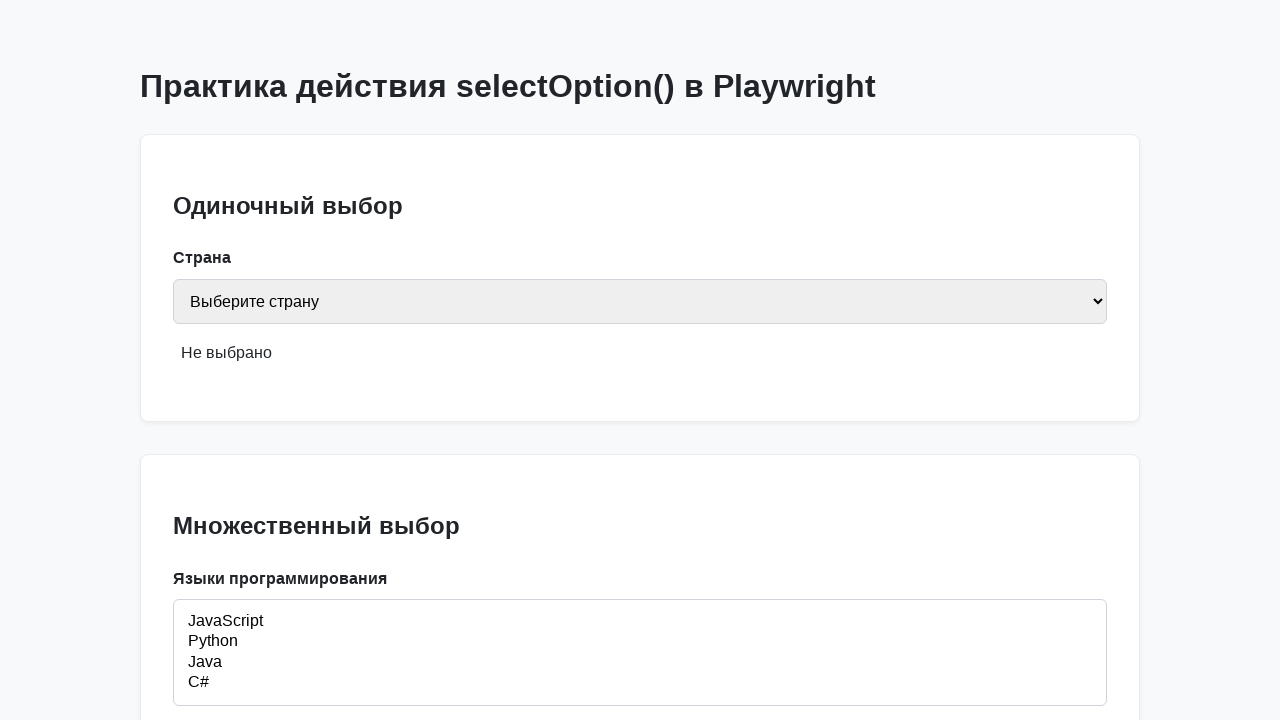

Located country select element by label 'Страна'
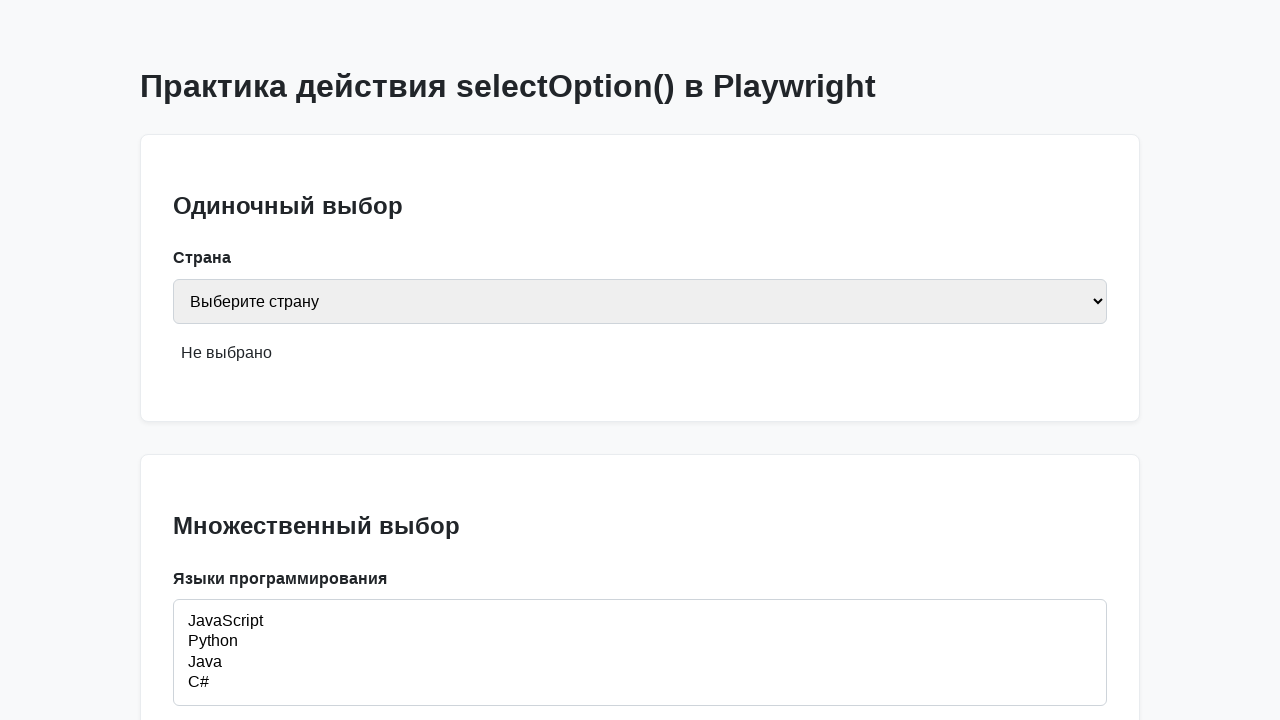

Selected Germany (Германия) from country dropdown on internal:label="\u0421\u0442\u0440\u0430\u043d\u0430"i
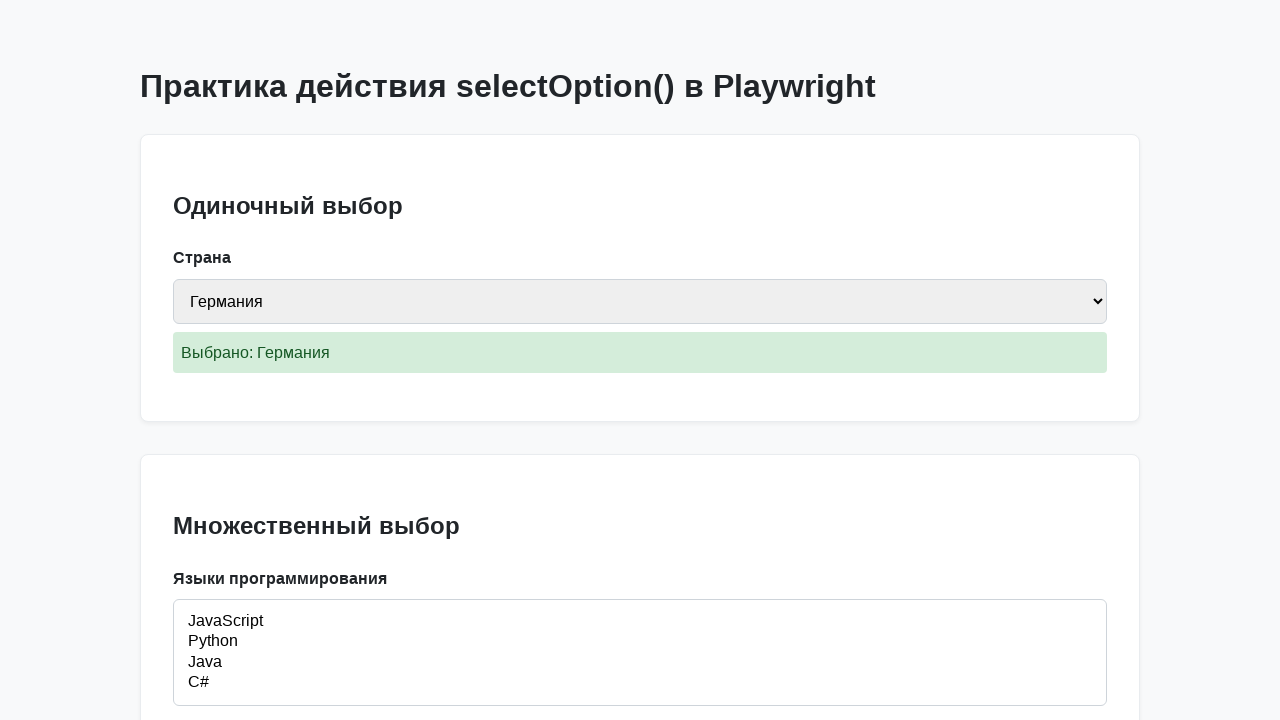

Verified that selected country value equals 'de'
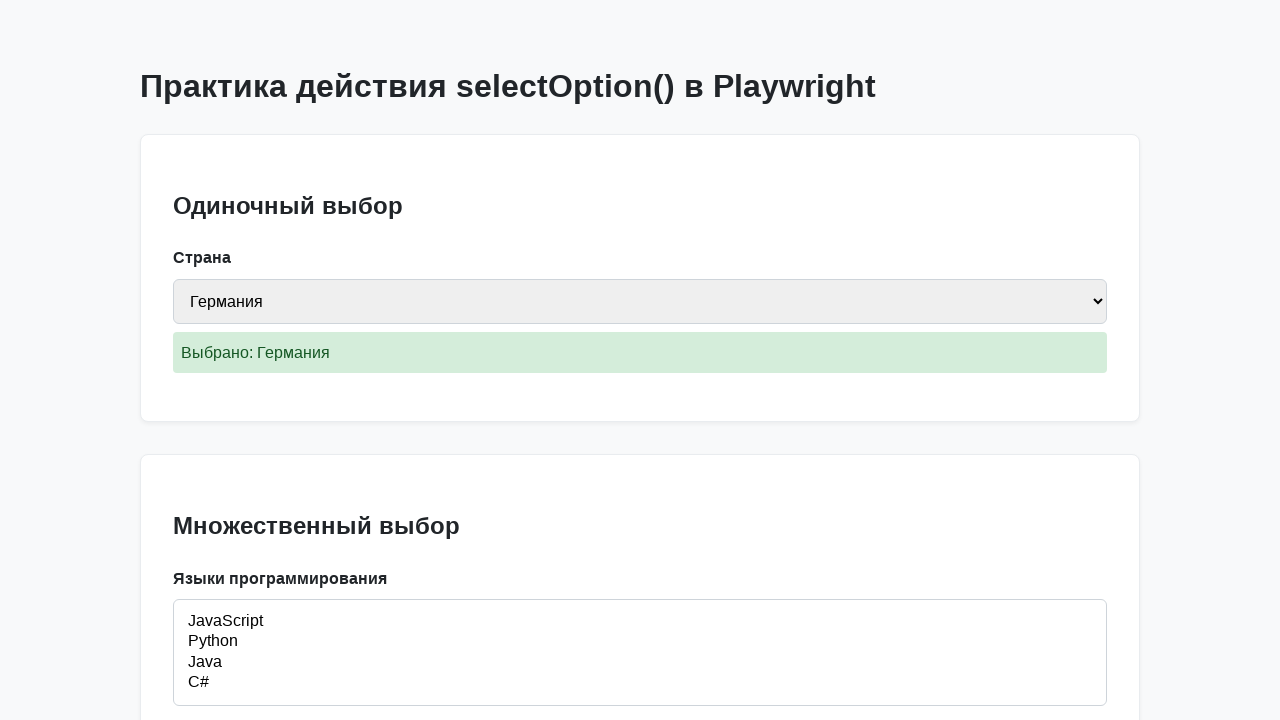

Verified feedback message displays 'Выбрано: Германия'
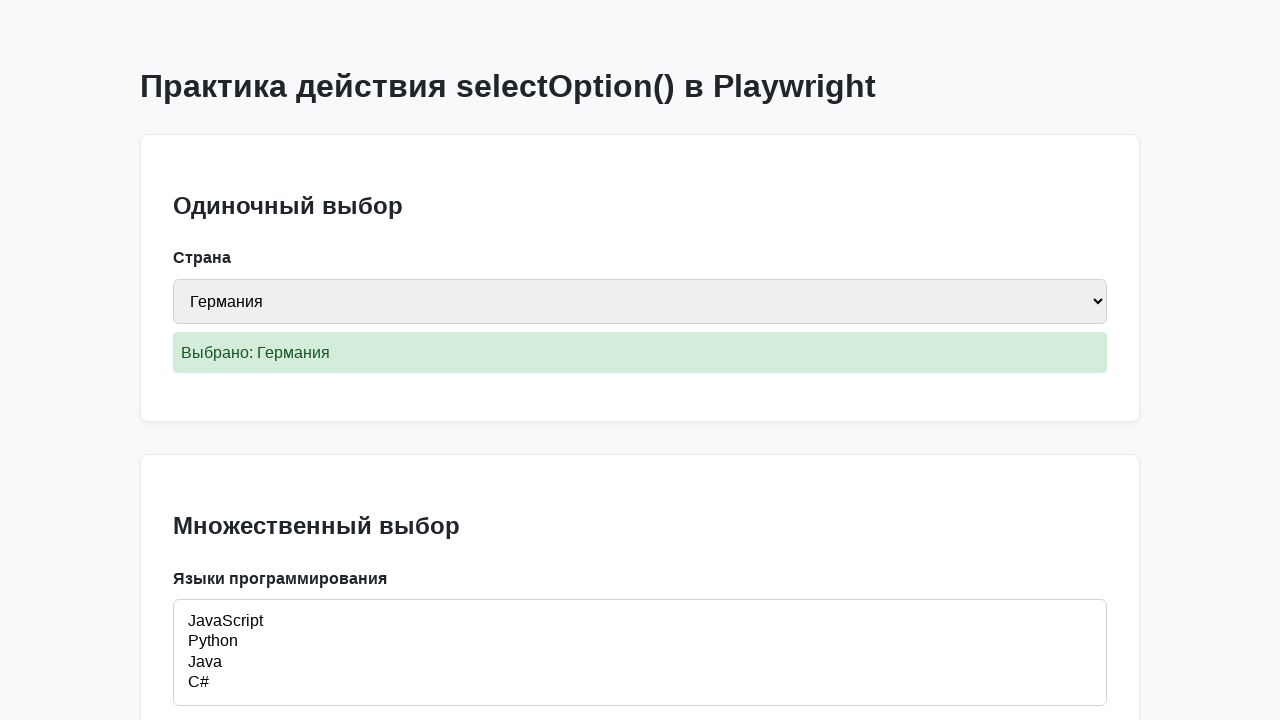

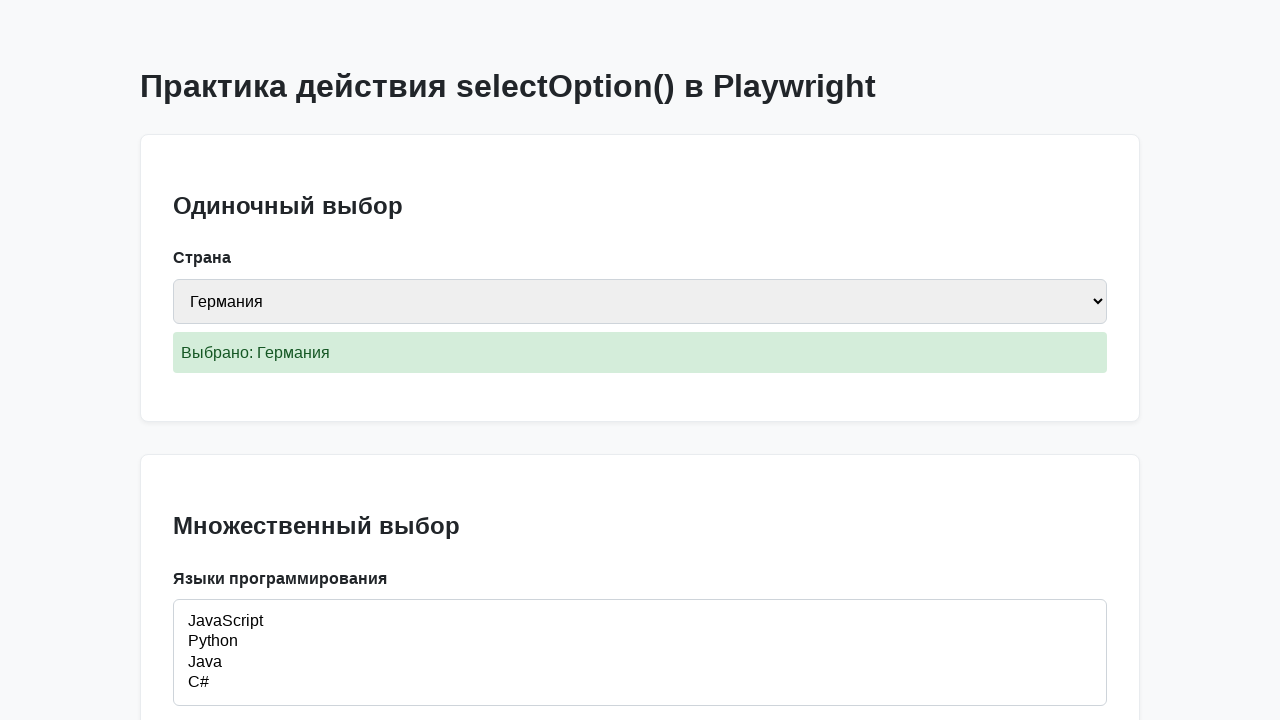